Tests that Clear completed button is hidden when no items are completed

Starting URL: https://demo.playwright.dev/todomvc

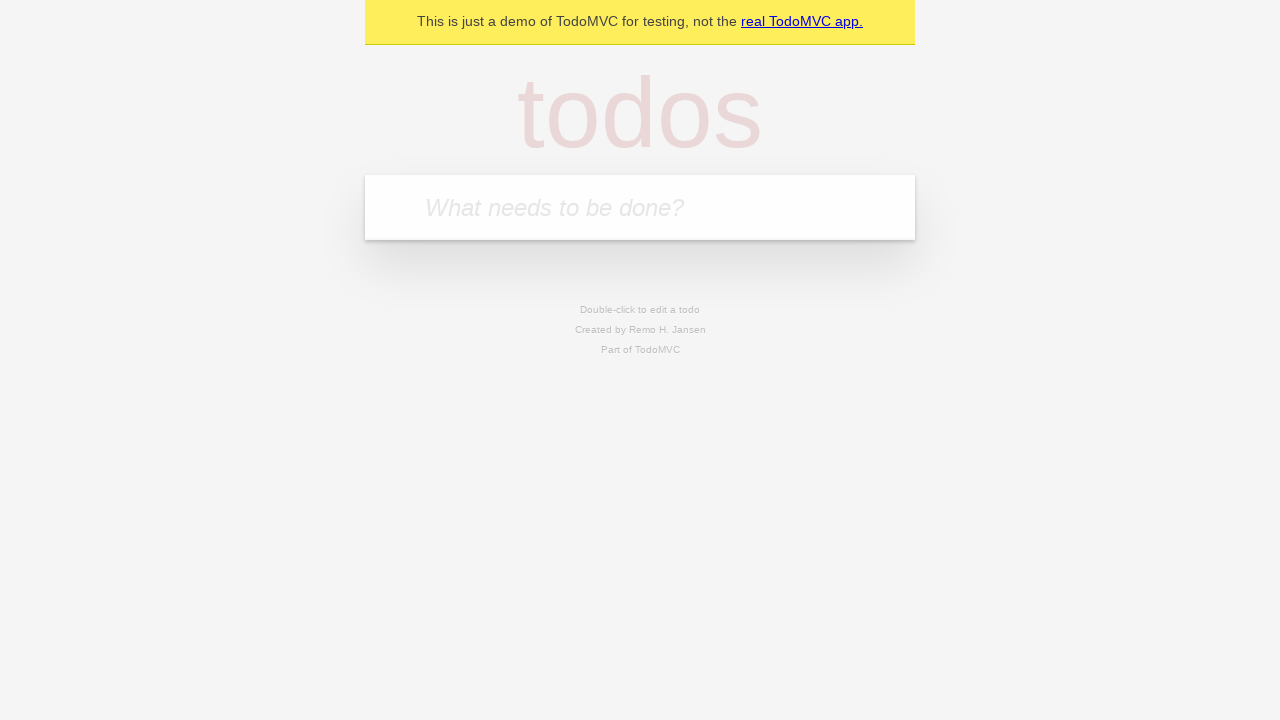

Filled todo input with 'buy some cheese' on internal:attr=[placeholder="What needs to be done?"i]
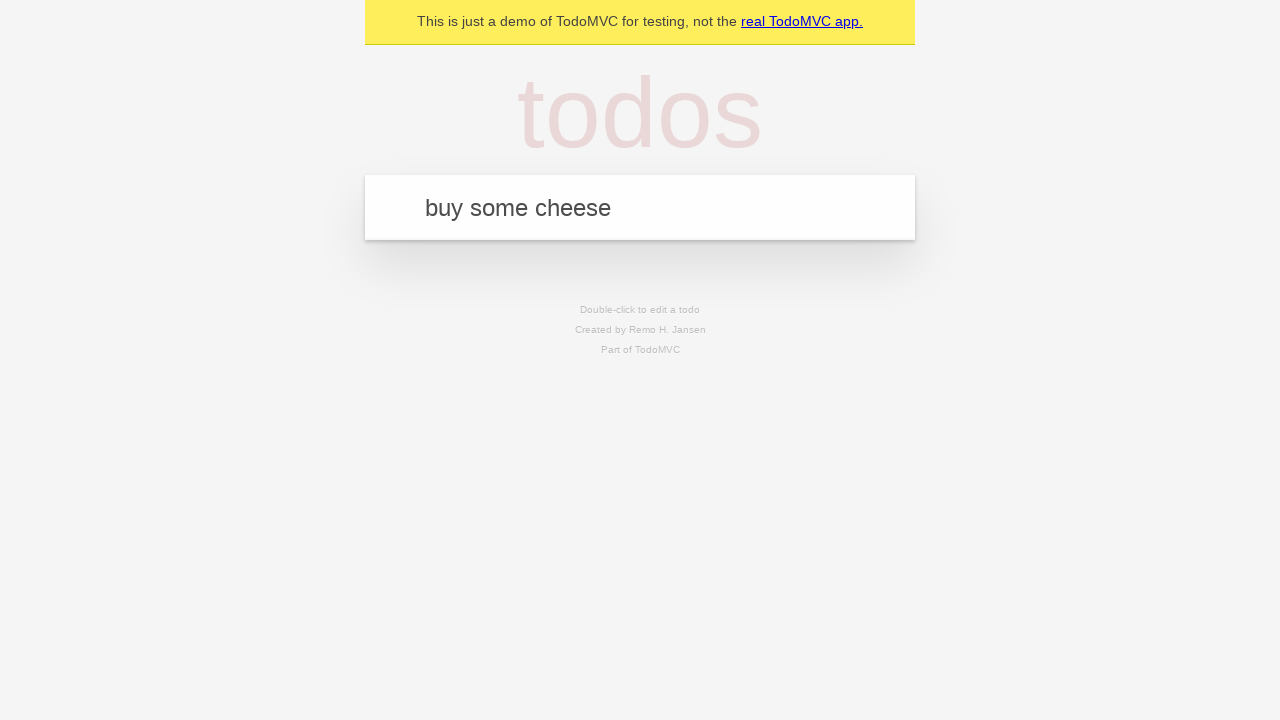

Pressed Enter to add 'buy some cheese' to todo list on internal:attr=[placeholder="What needs to be done?"i]
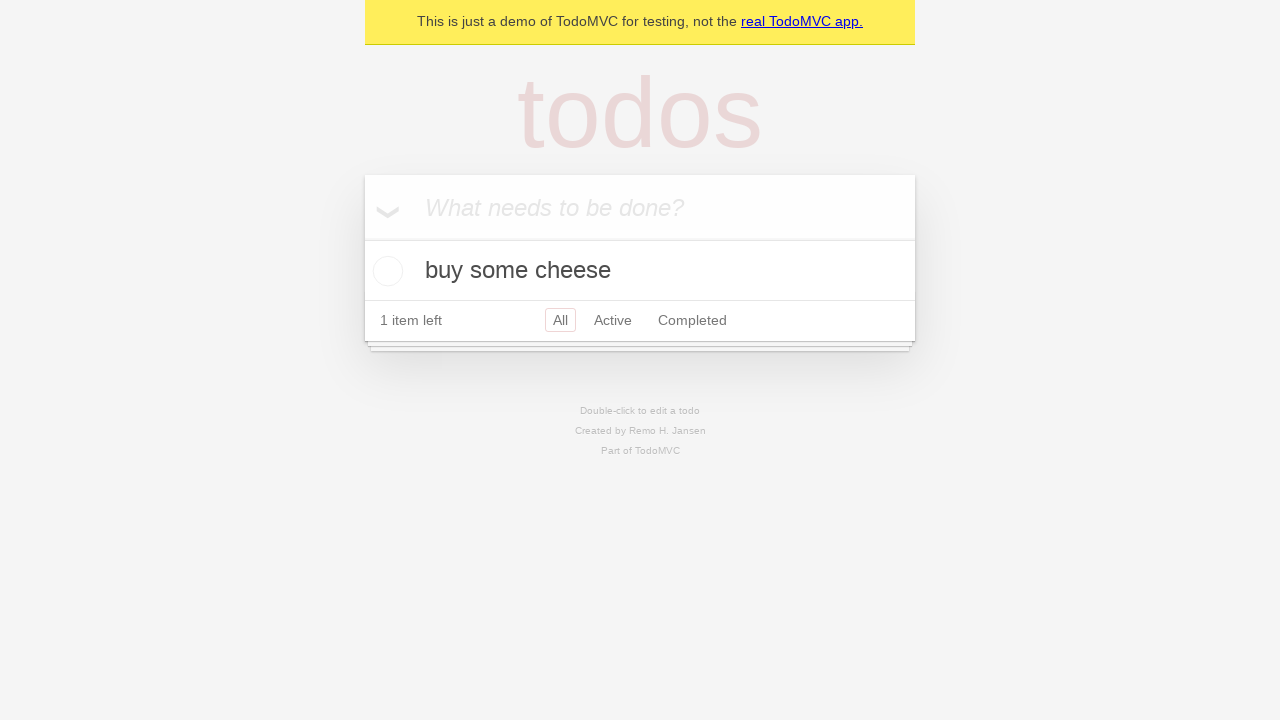

Filled todo input with 'feed the cat' on internal:attr=[placeholder="What needs to be done?"i]
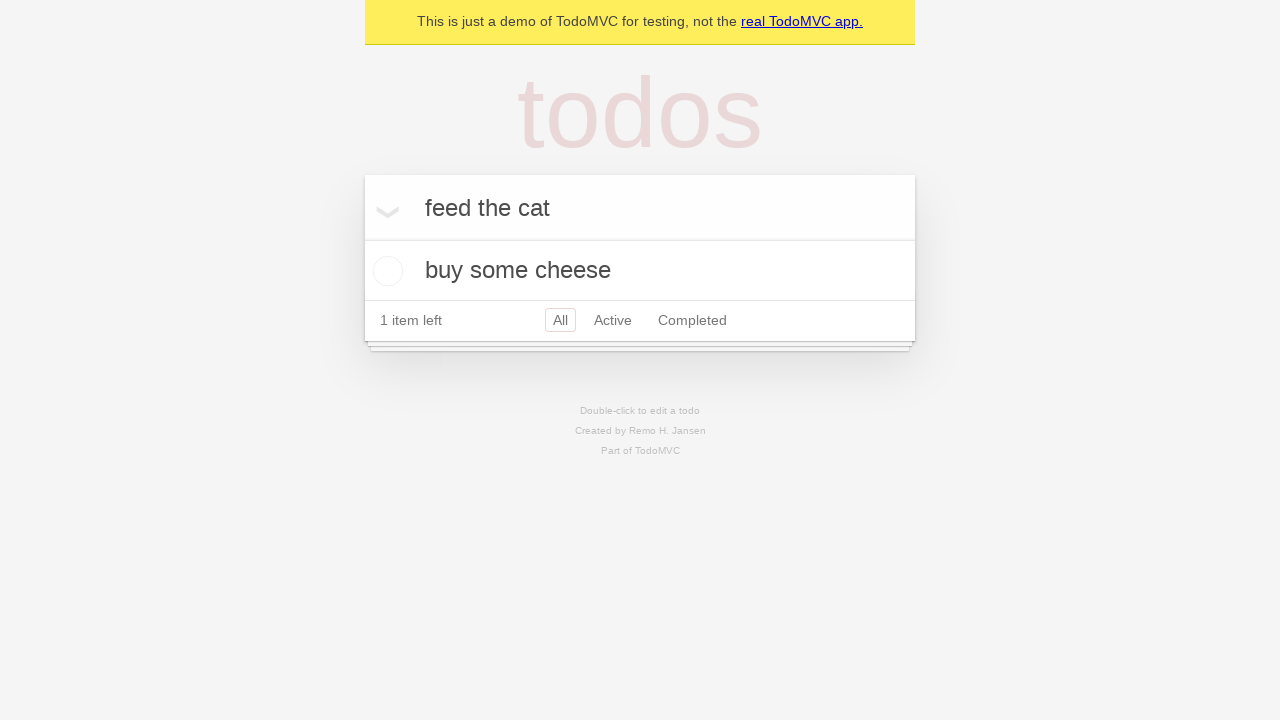

Pressed Enter to add 'feed the cat' to todo list on internal:attr=[placeholder="What needs to be done?"i]
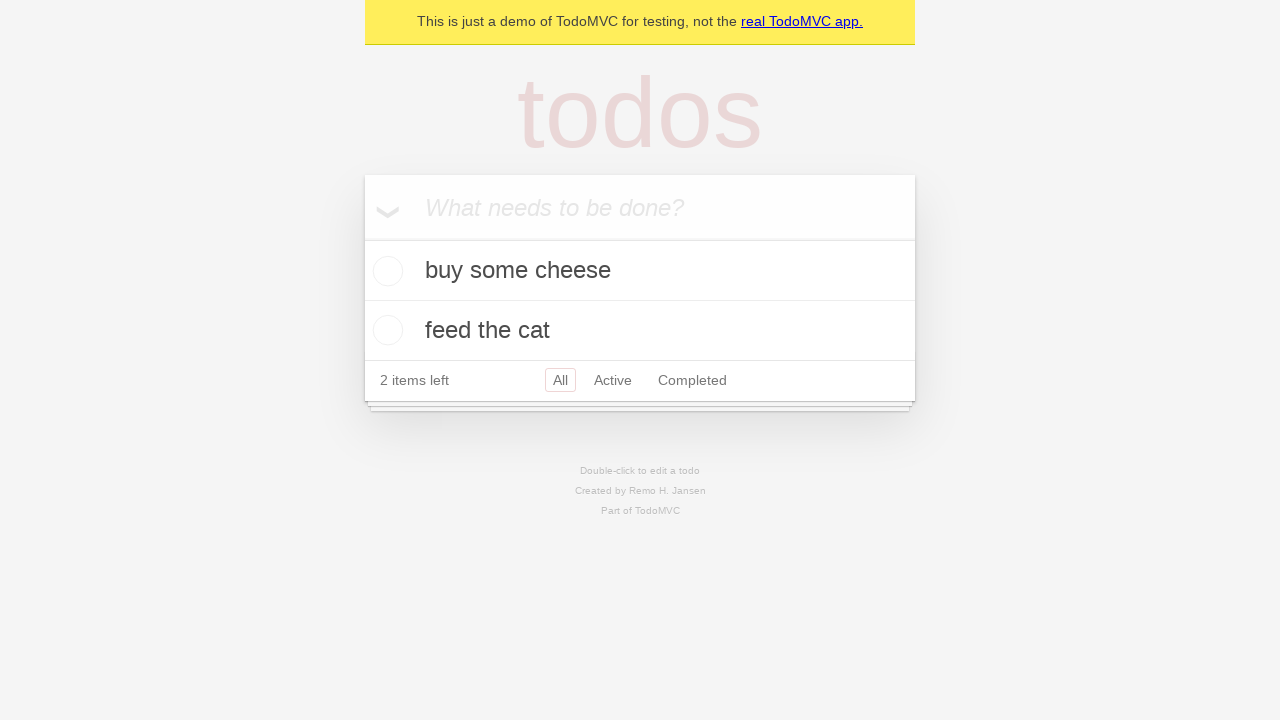

Filled todo input with 'book a doctors appointment' on internal:attr=[placeholder="What needs to be done?"i]
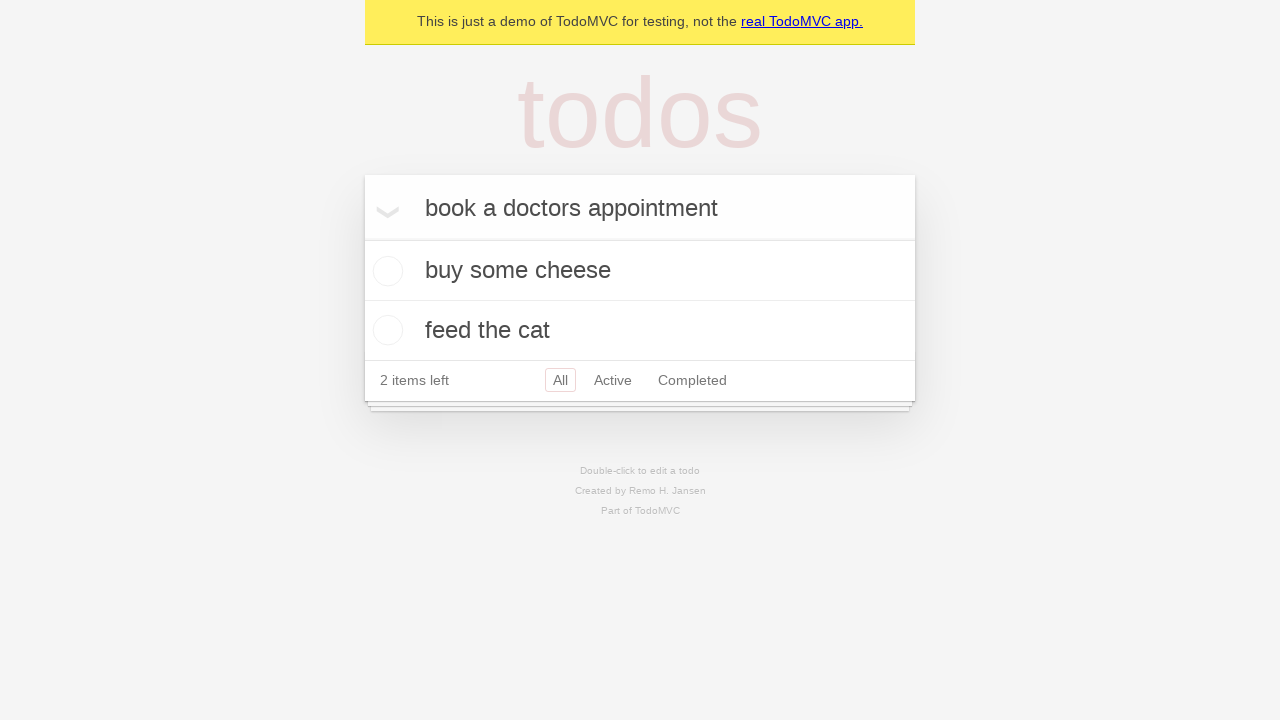

Pressed Enter to add 'book a doctors appointment' to todo list on internal:attr=[placeholder="What needs to be done?"i]
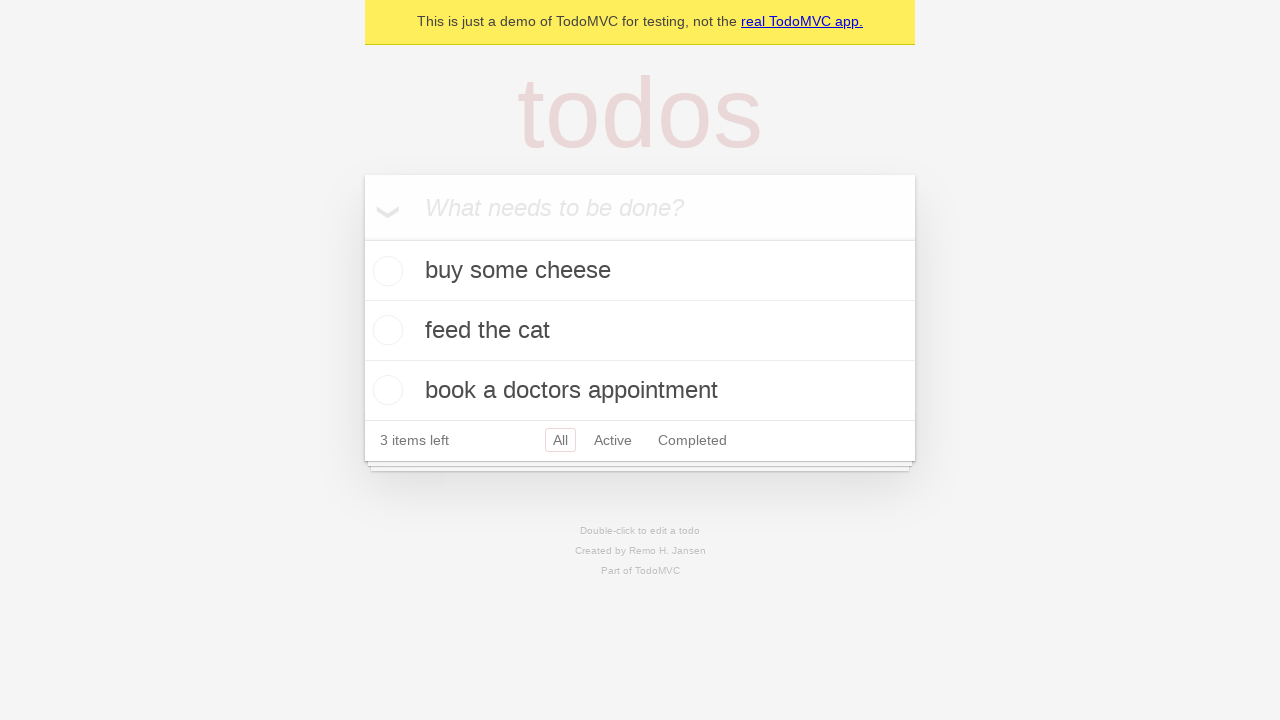

Checked the first todo item as completed at (385, 271) on .todo-list li .toggle >> nth=0
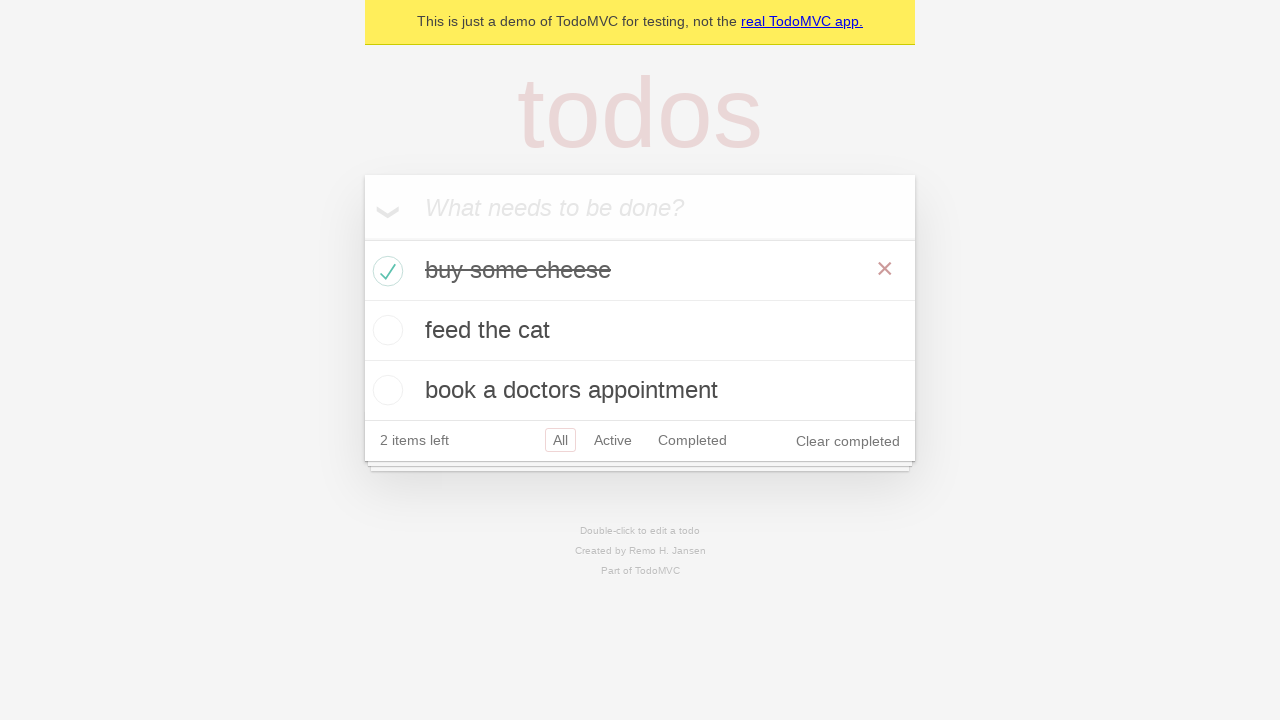

Clicked 'Clear completed' button to remove completed items at (848, 441) on internal:role=button[name="Clear completed"i]
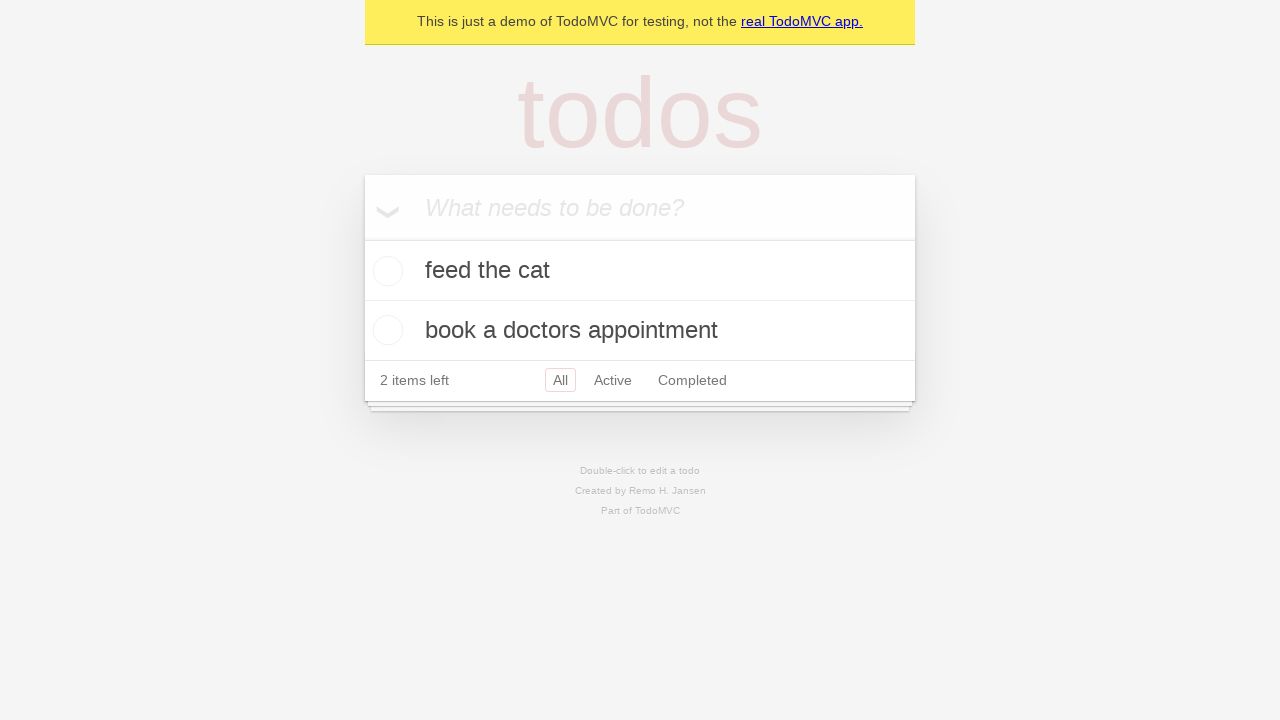

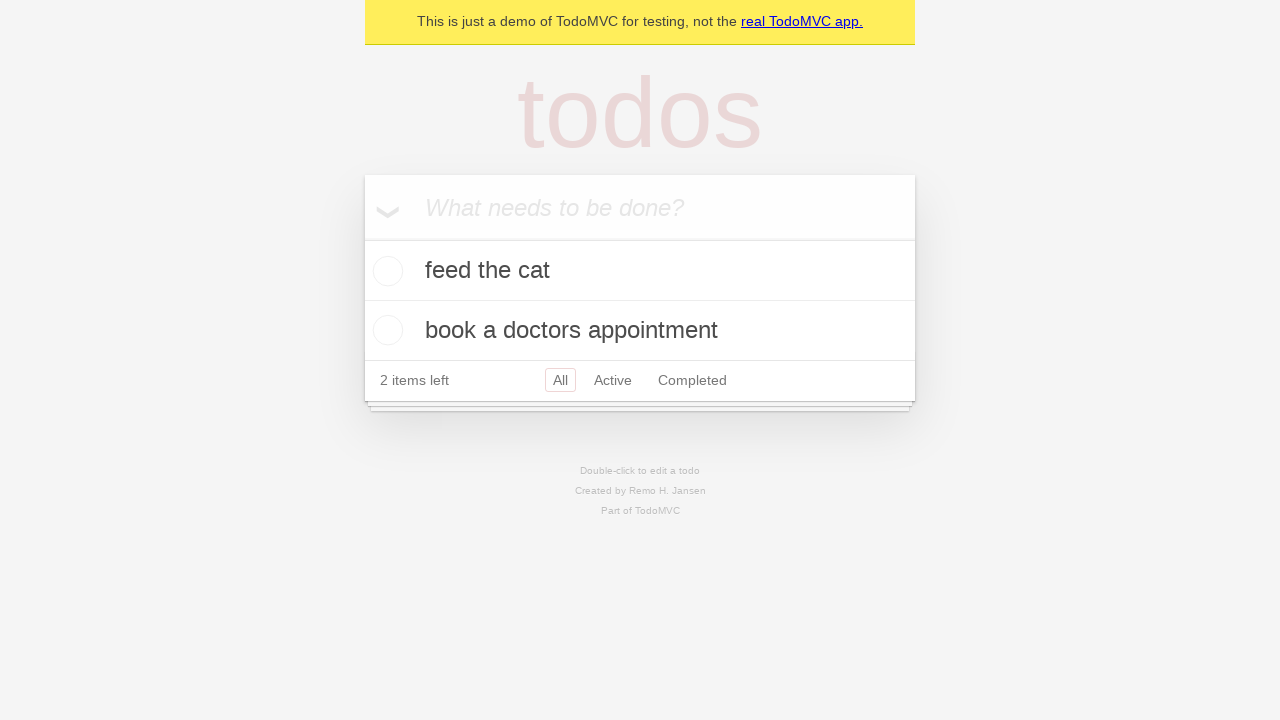